Tests opting out of A/B tests by setting the opt-out cookie on the homepage first, then navigating to the A/B test page to verify opt-out works.

Starting URL: http://the-internet.herokuapp.com

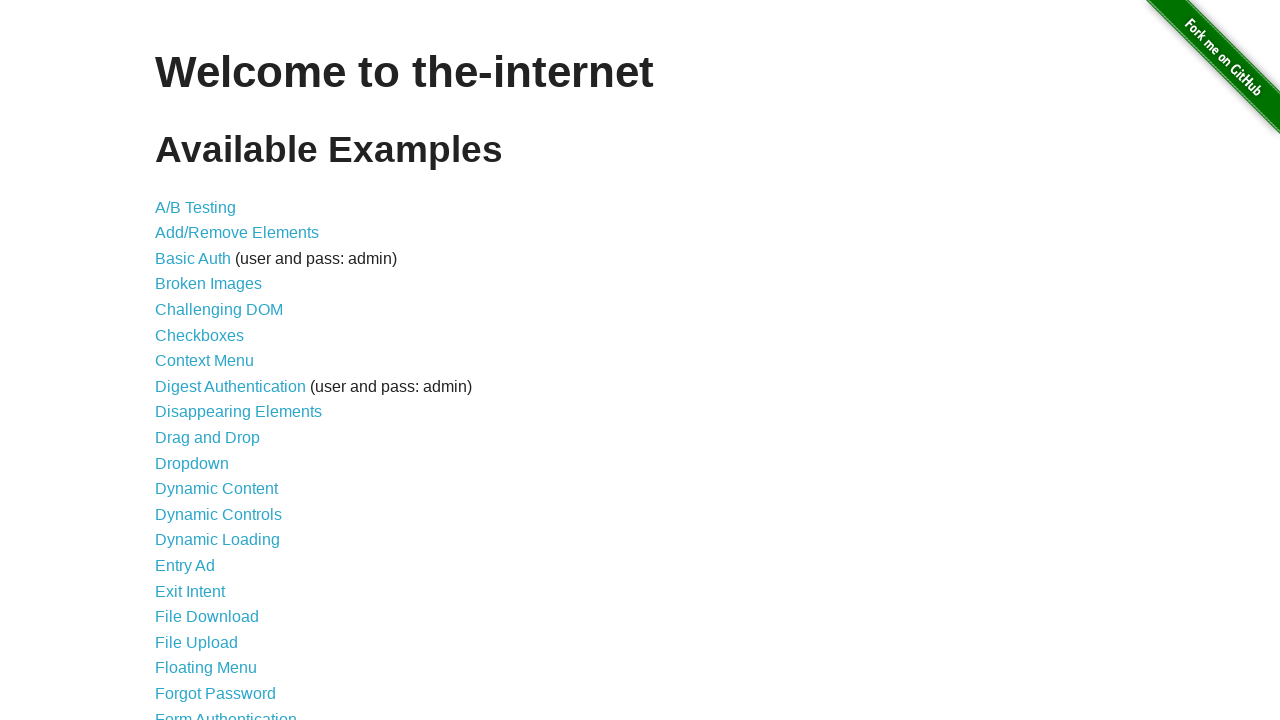

Added optimizelyOptOut cookie on homepage to opt out of A/B tests
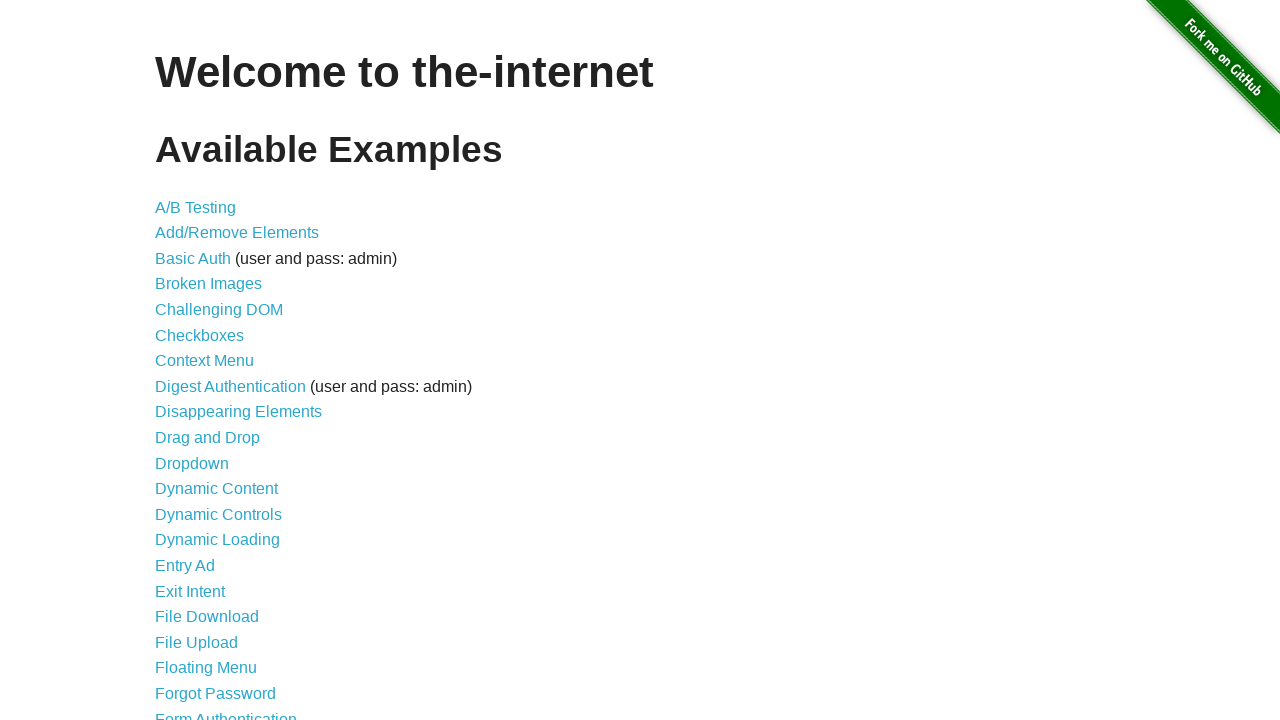

Navigated to A/B test page
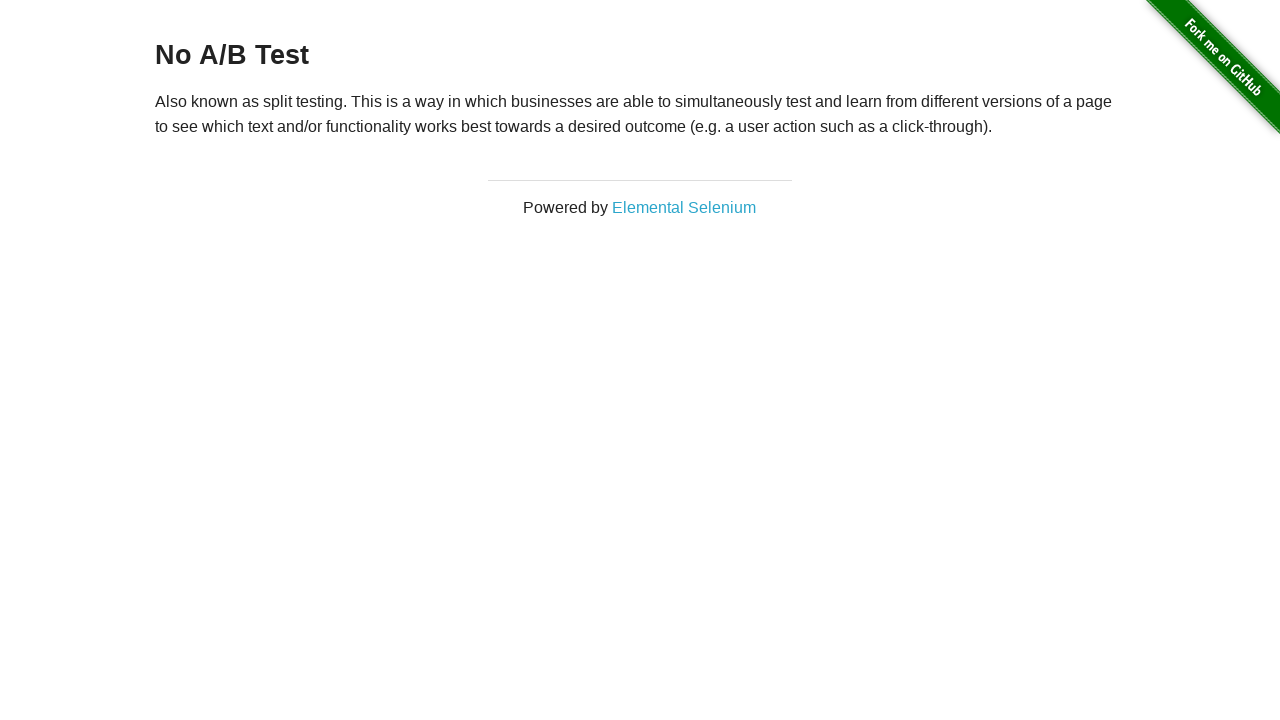

Retrieved heading text from A/B test page
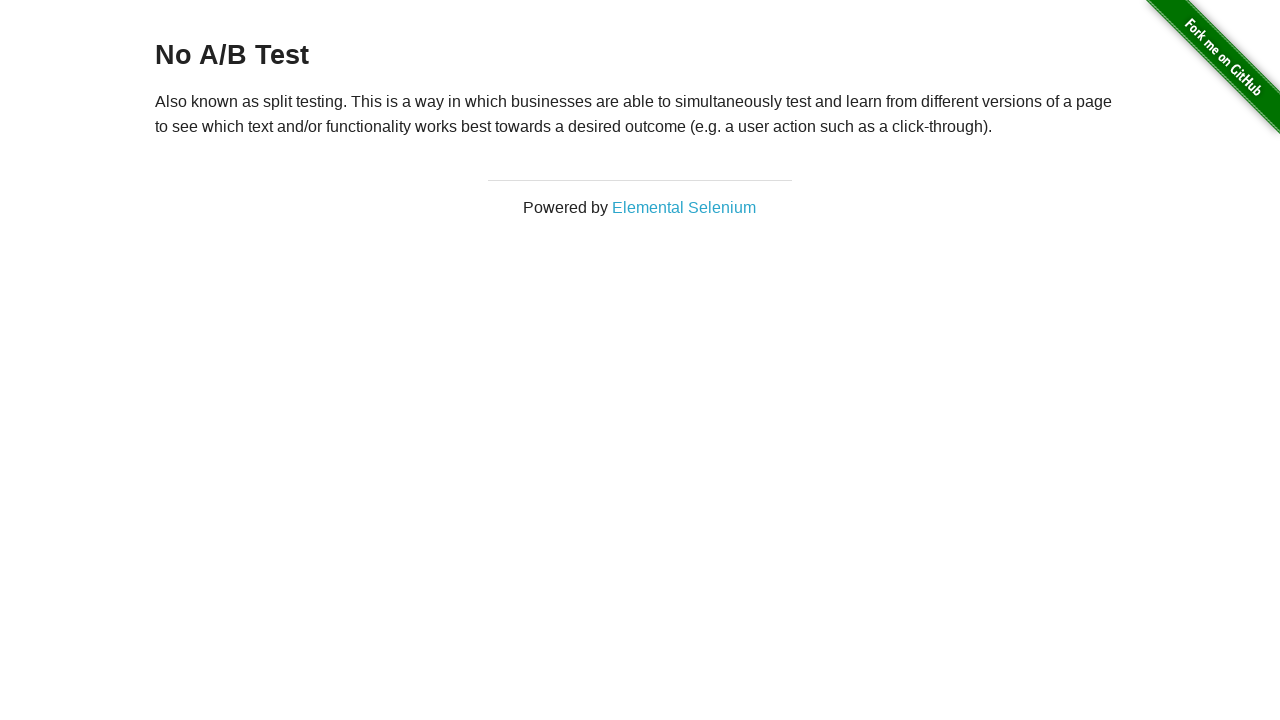

Verified heading text is 'No A/B Test', confirming opt-out works
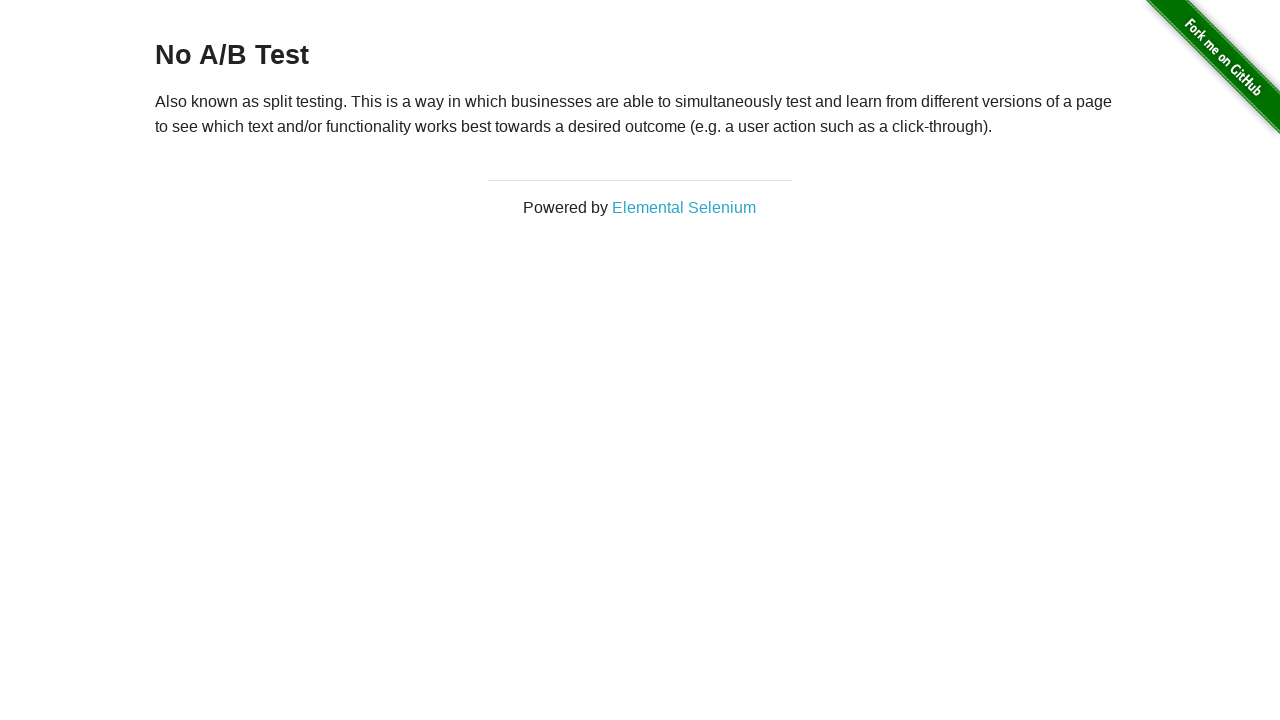

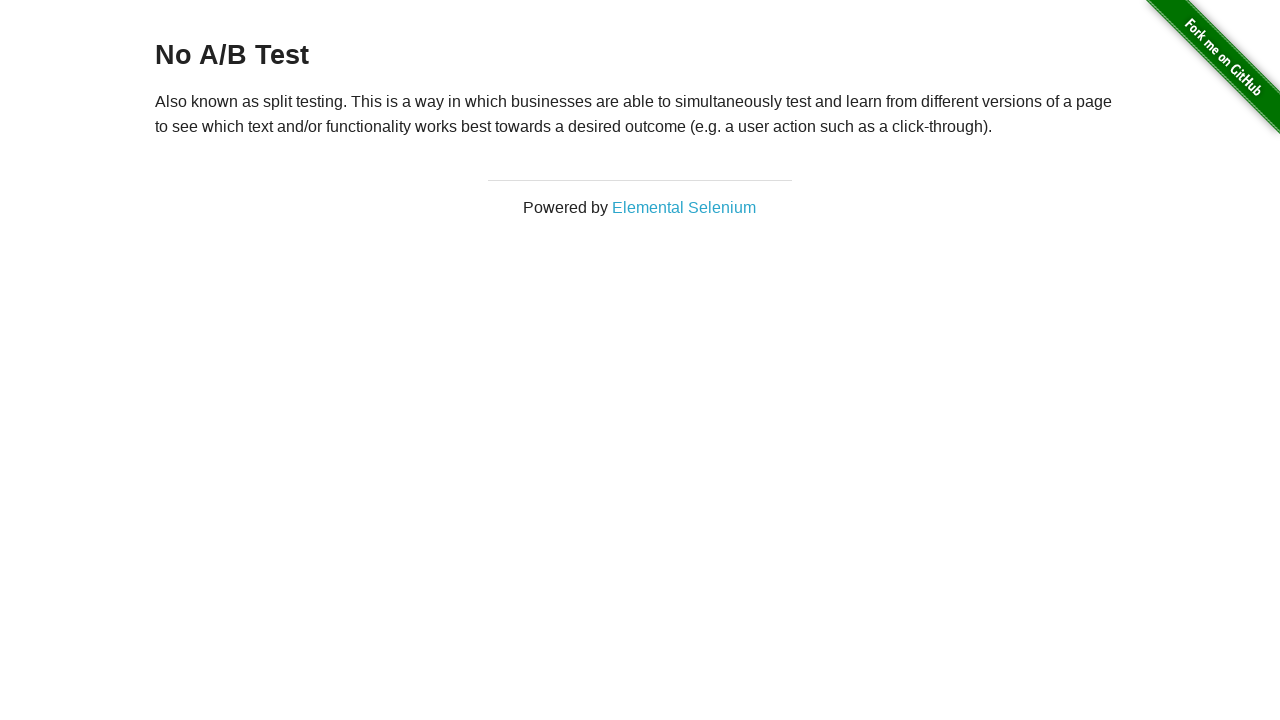